Tests single select dropdown functionality by clicking on Basic elements tab, scrolling to the dropdown, selecting value "3", and verifying the selection.

Starting URL: http://automationbykrishna.com/index.html

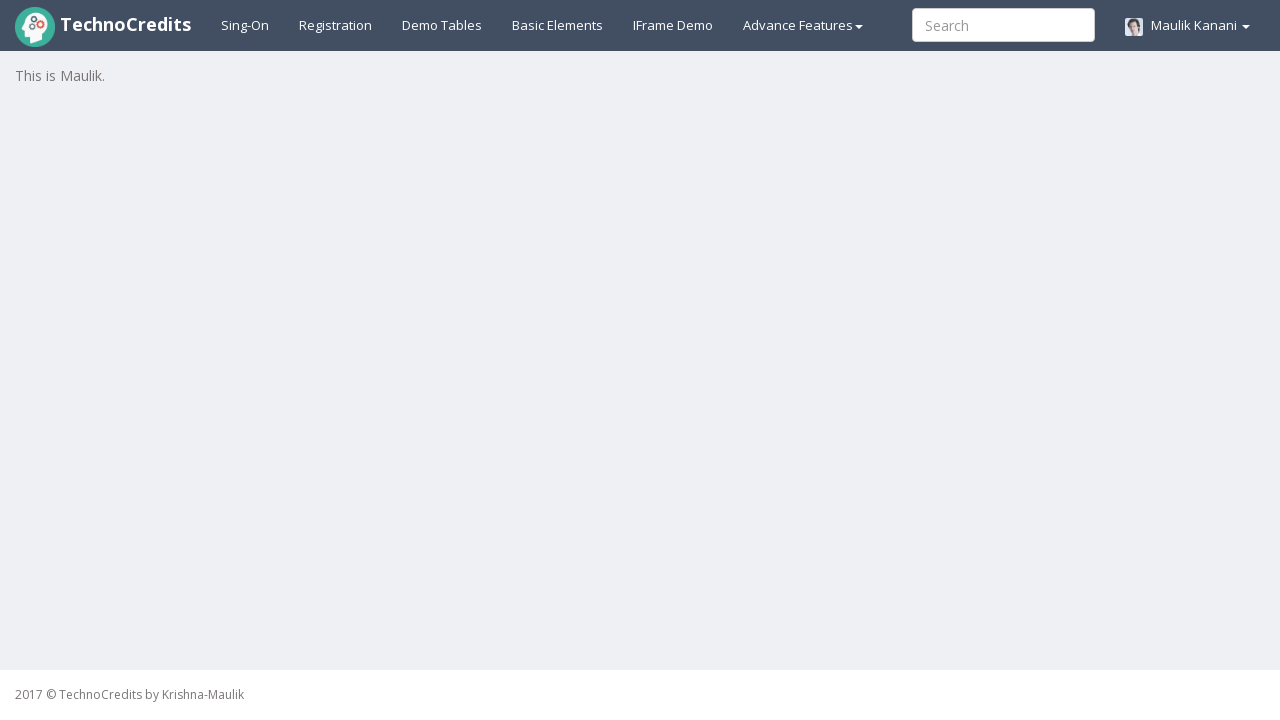

Clicked on Basic elements tab at (558, 25) on a#basicelements
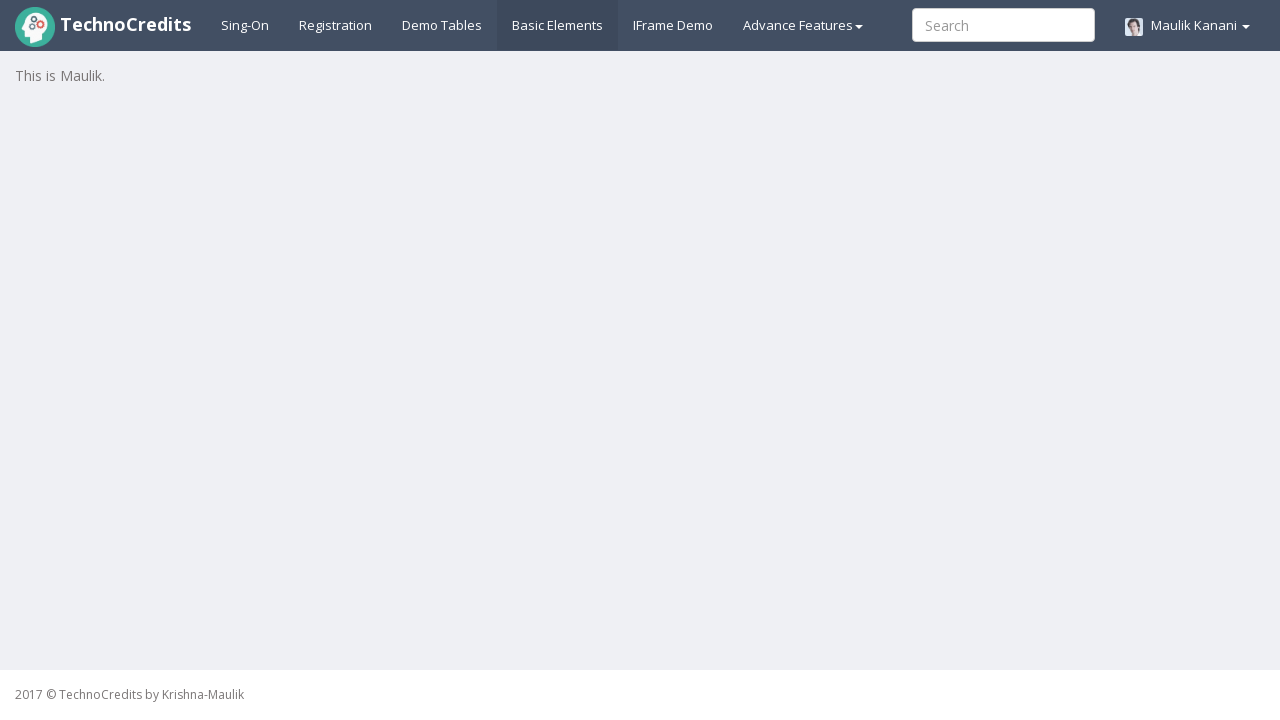

Located single select dropdown element
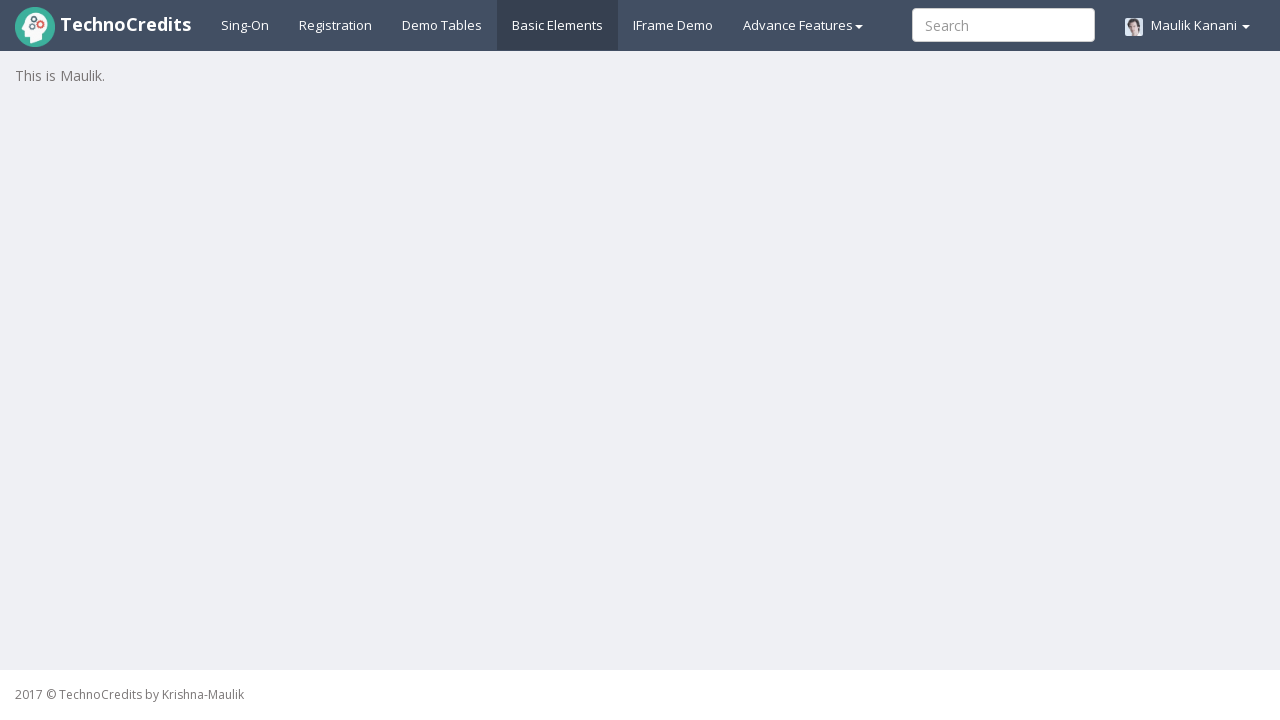

Scrolled dropdown into view
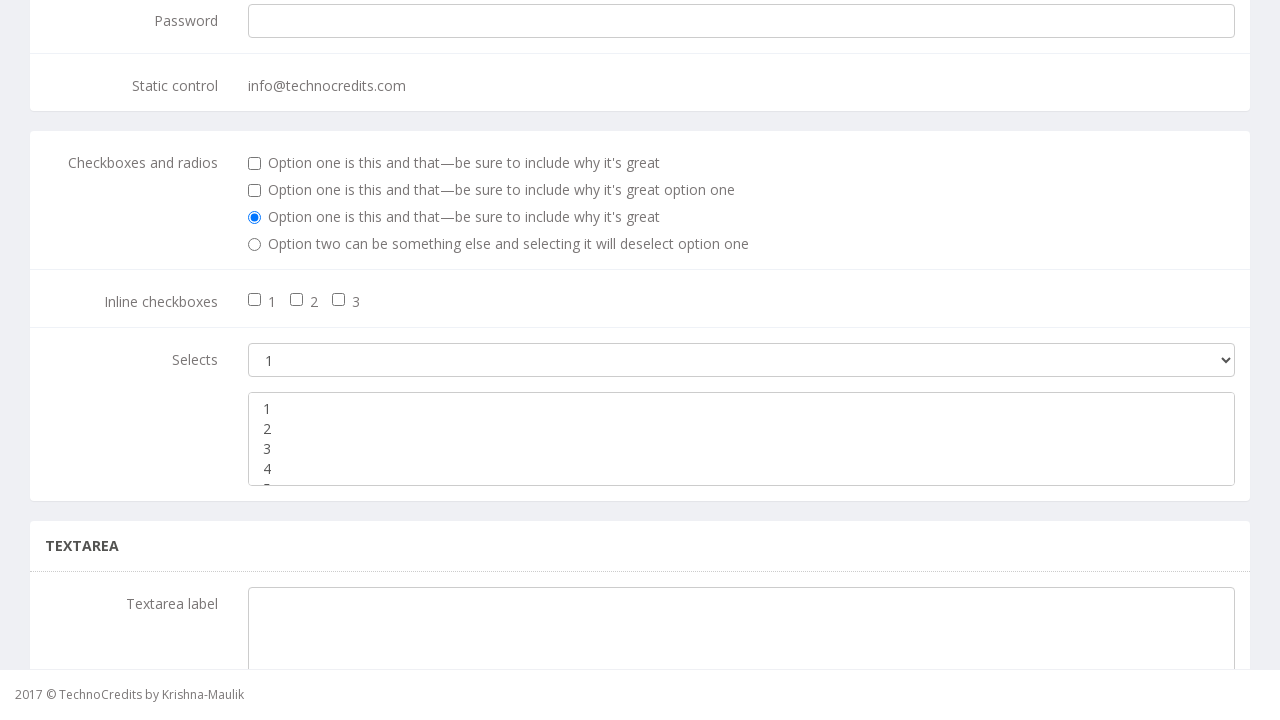

Selected value '3' from dropdown on select.form-control.m-bot15
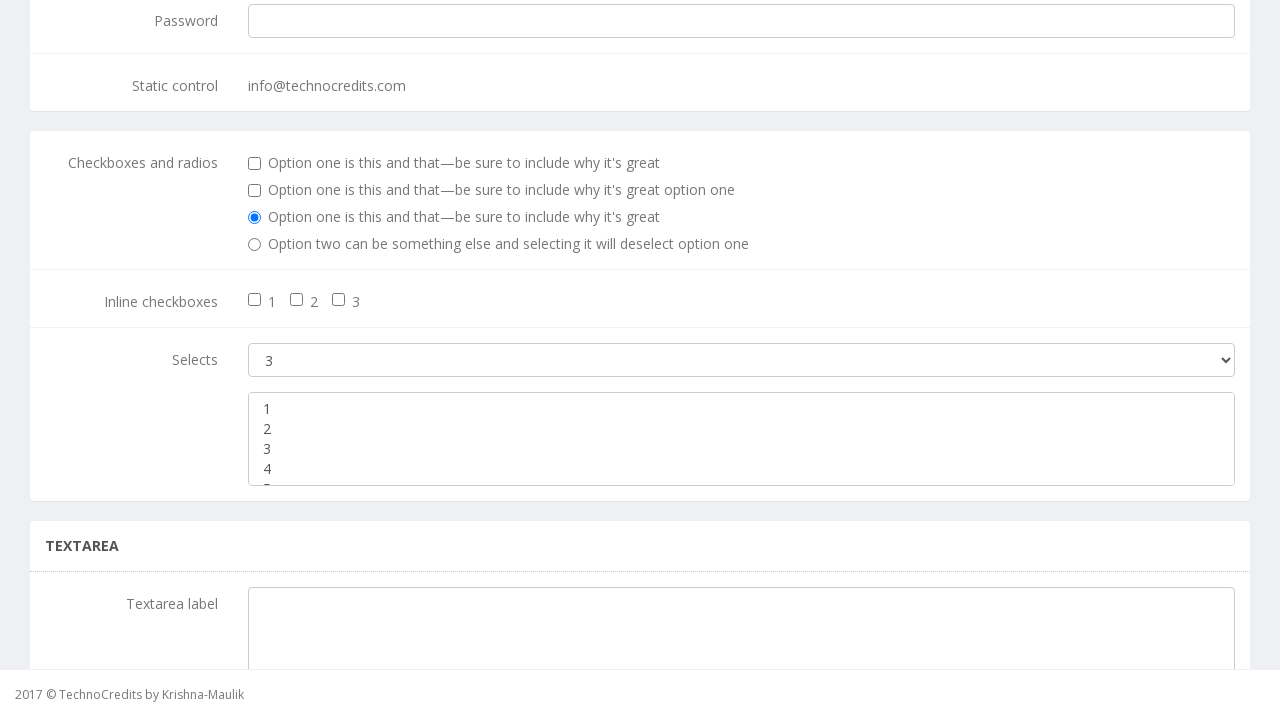

Retrieved selected dropdown value
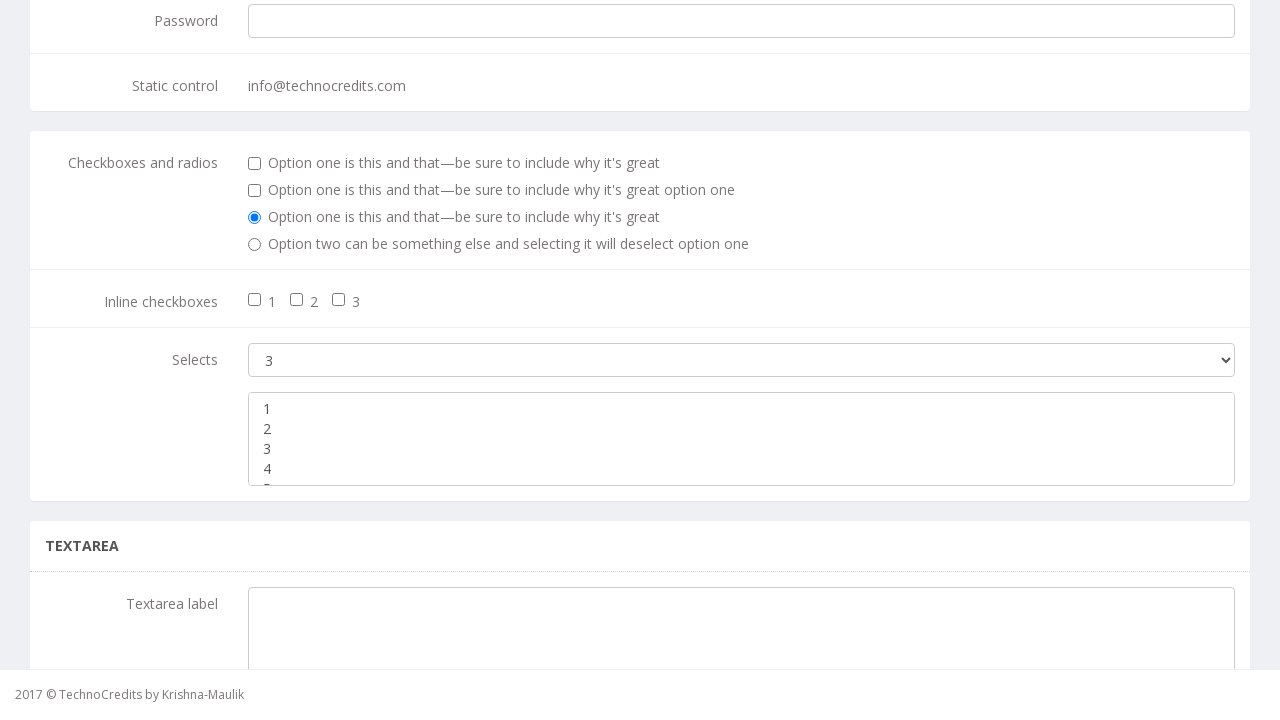

Verified that value '3' is selected in dropdown
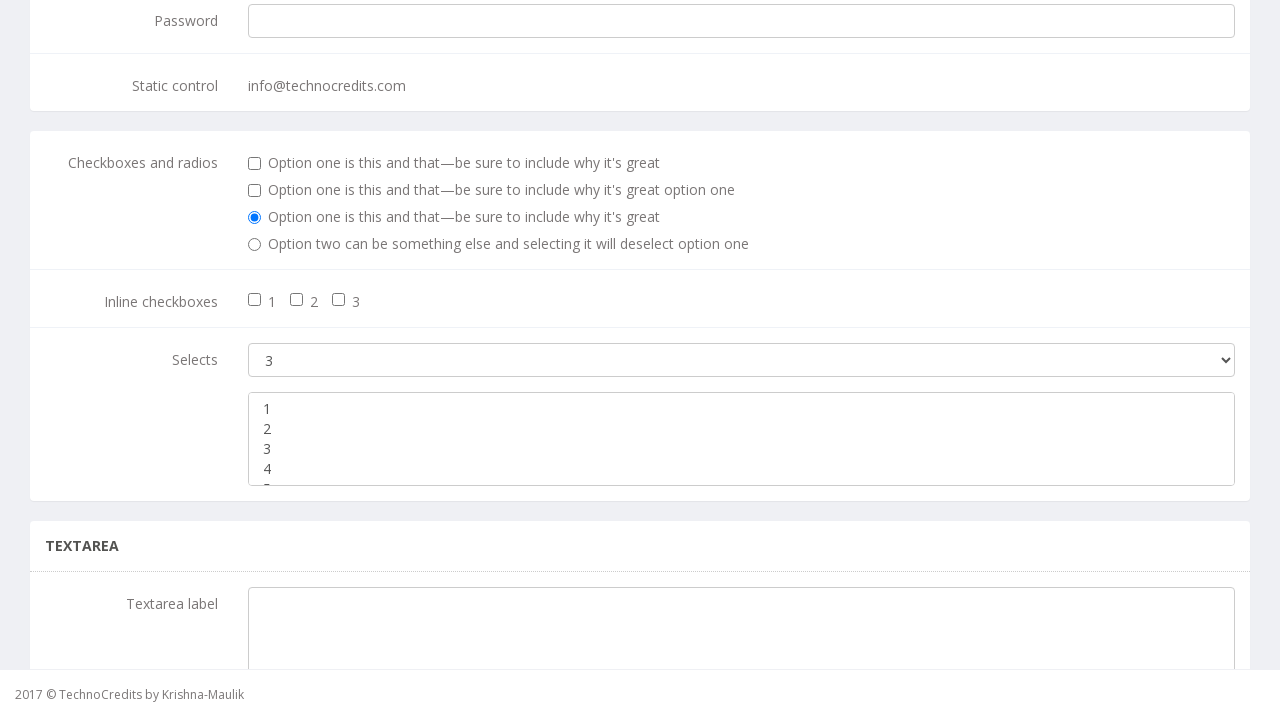

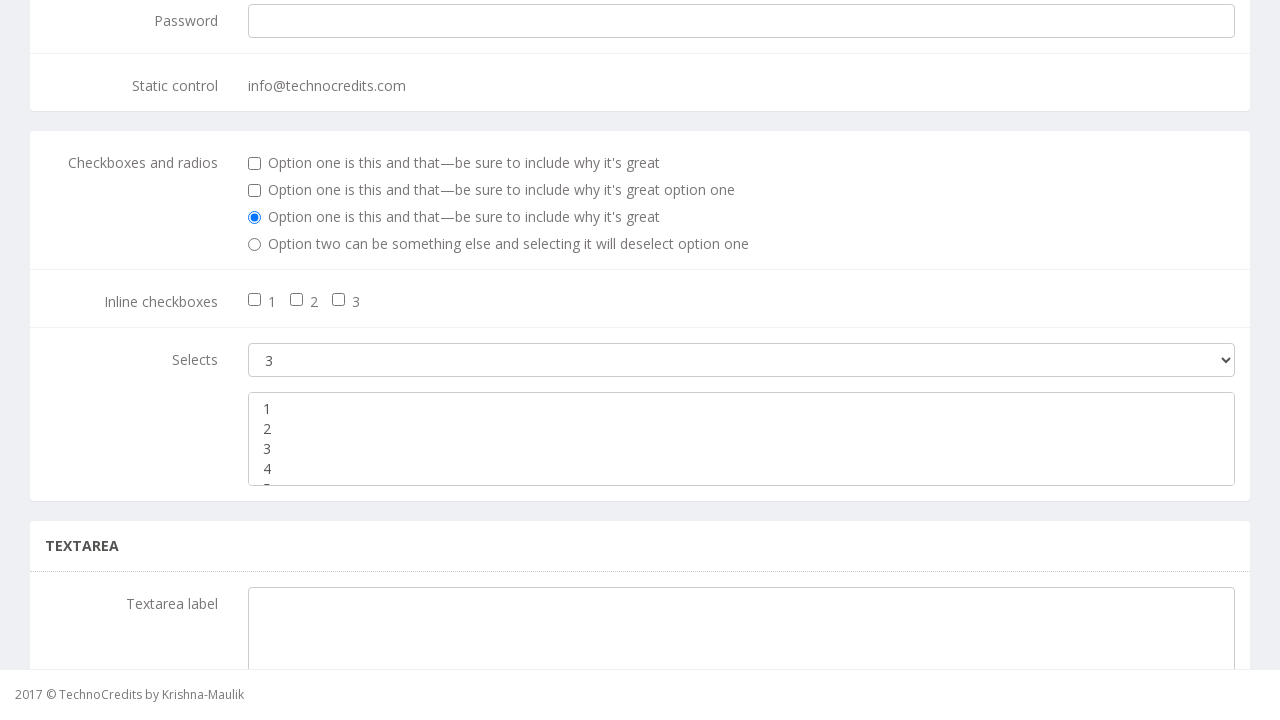